Waits for a price to reach $100, clicks a button, then solves a mathematical problem by extracting a value and calculating its result

Starting URL: http://suninjuly.github.io/explicit_wait2.html

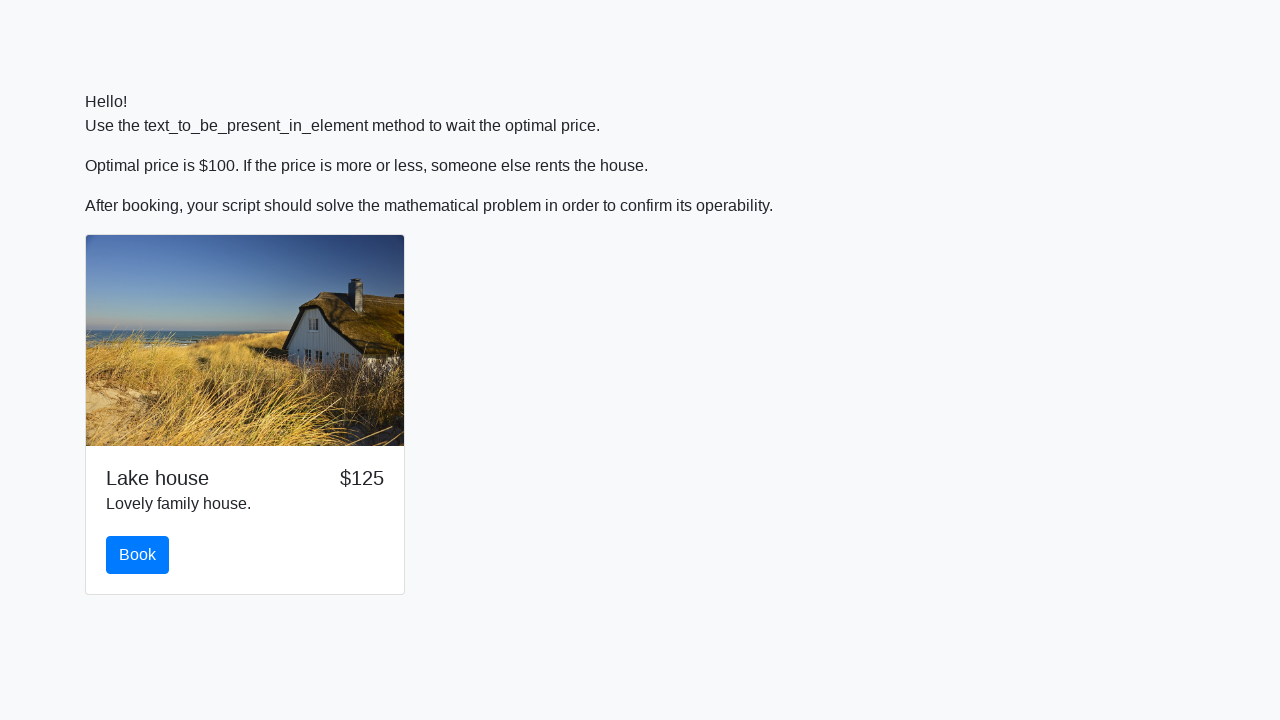

Waited for price to reach $100
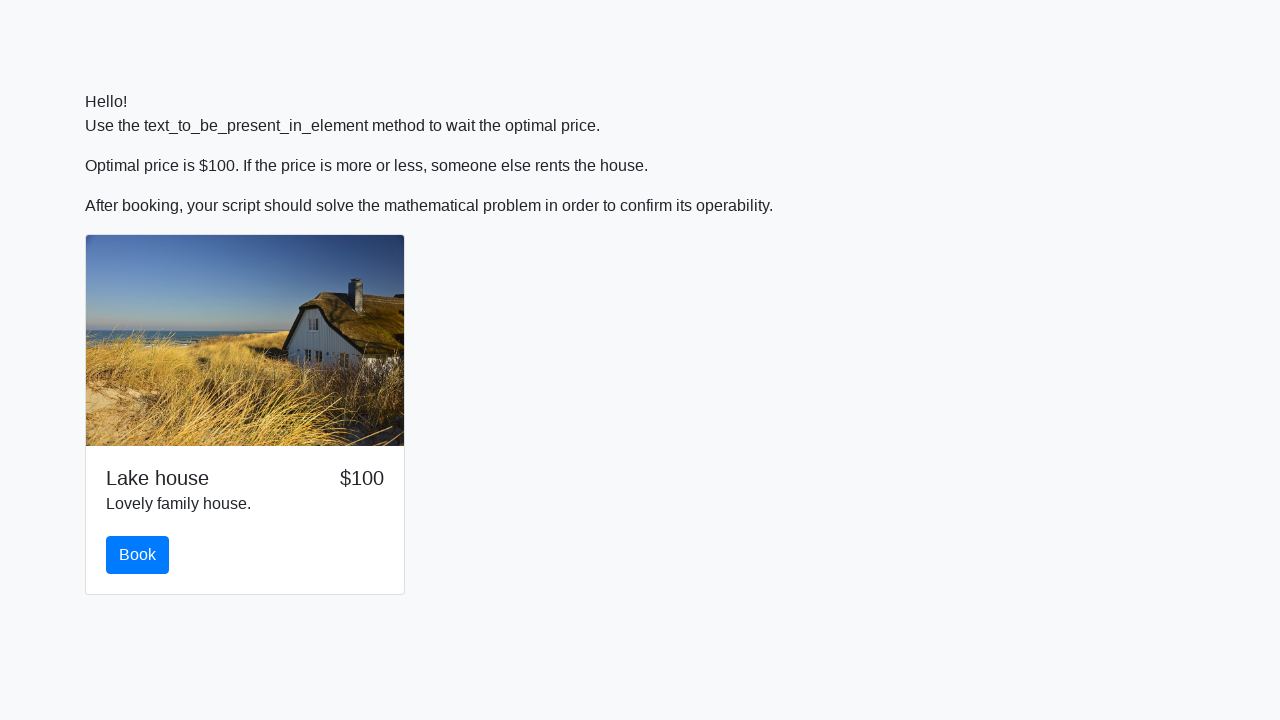

Clicked the book button at (138, 555) on .btn.btn-primary
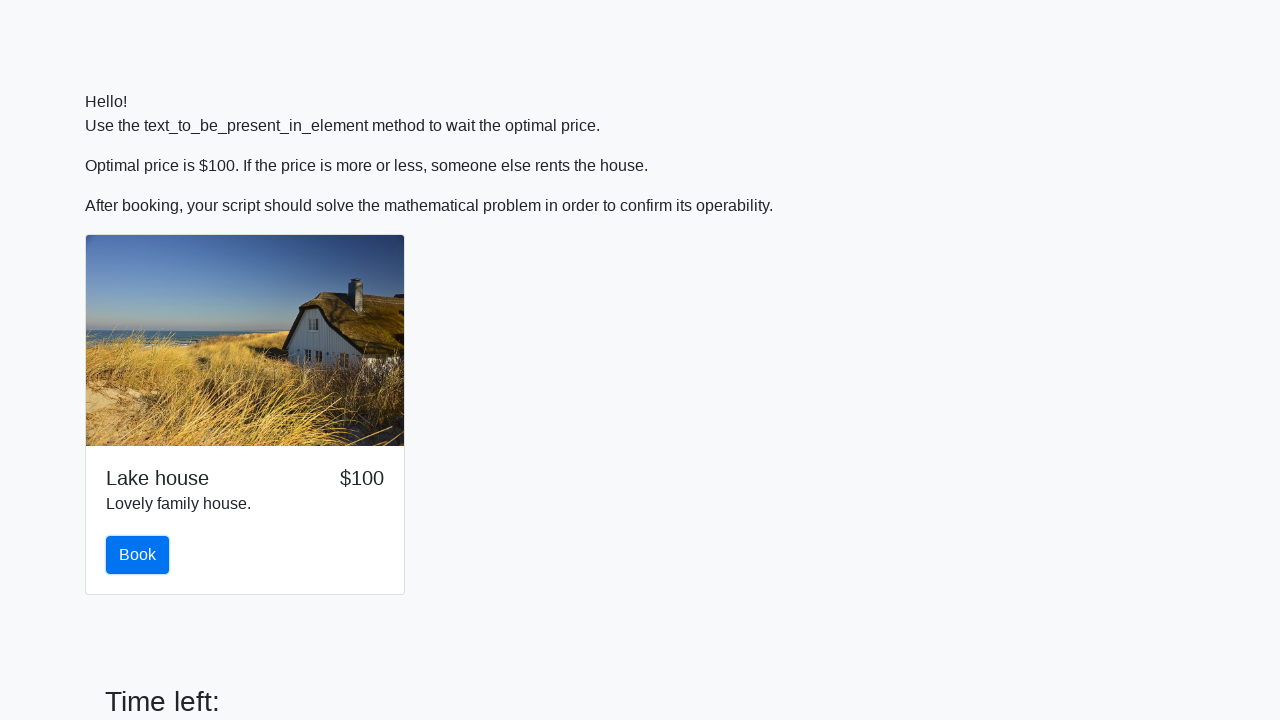

Extracted input value: 987
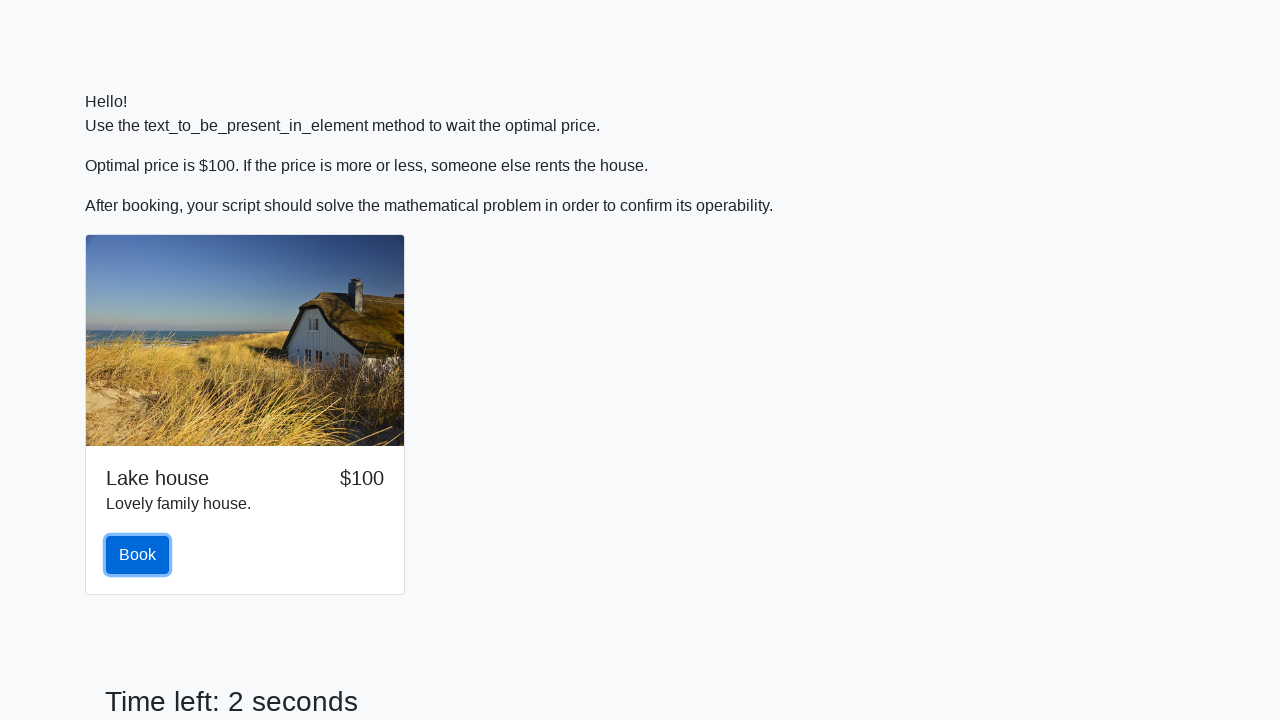

Calculated mathematical result: 1.8194836335198616
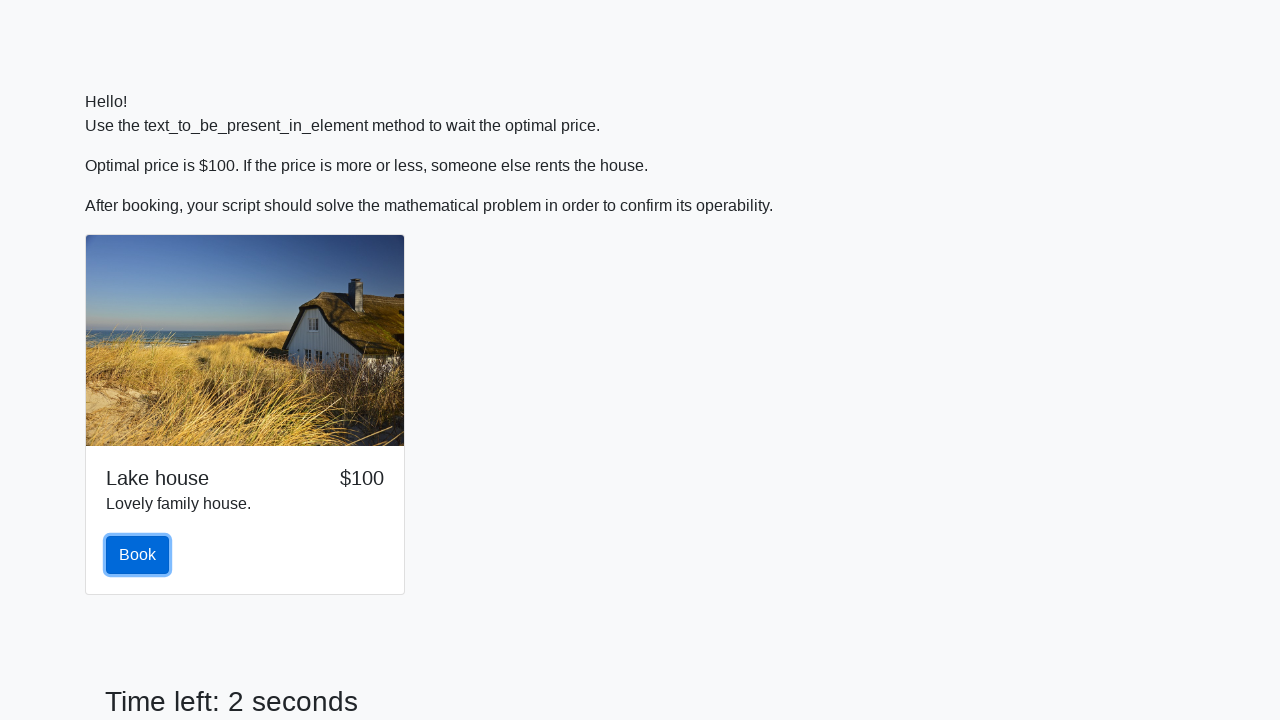

Filled answer field with calculated result on #answer
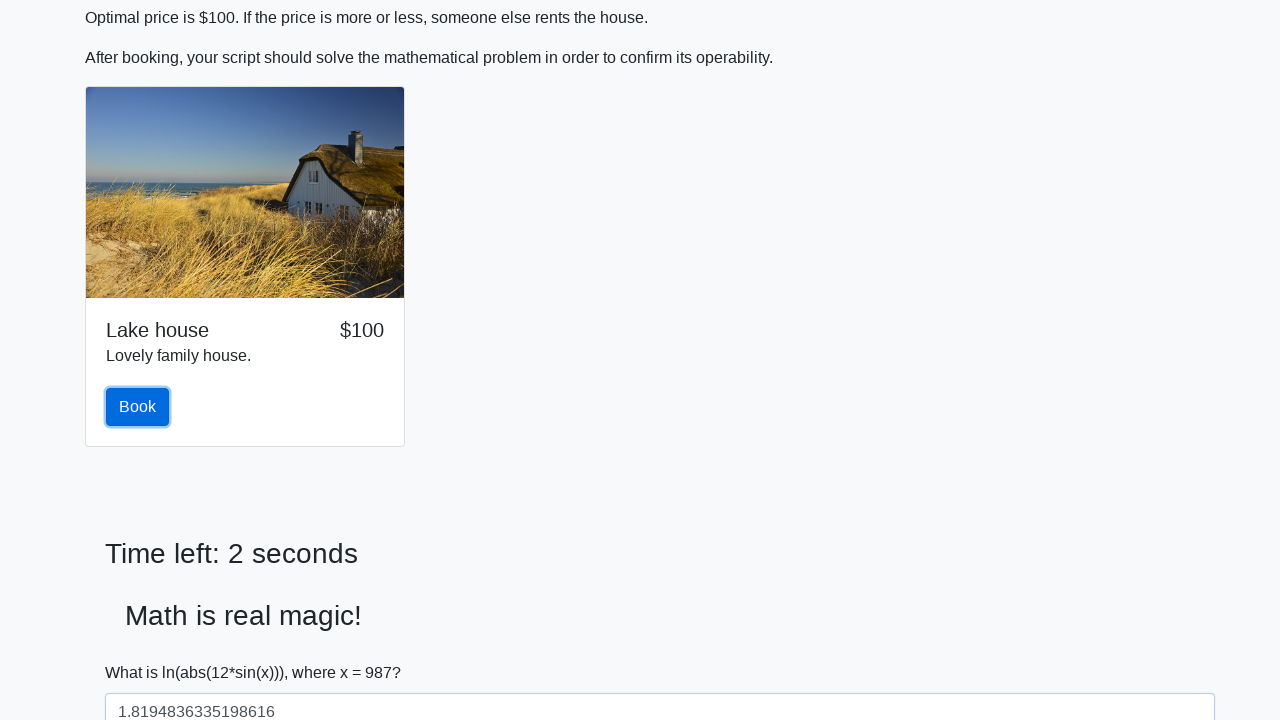

Clicked solve button to submit the answer at (143, 651) on #solve
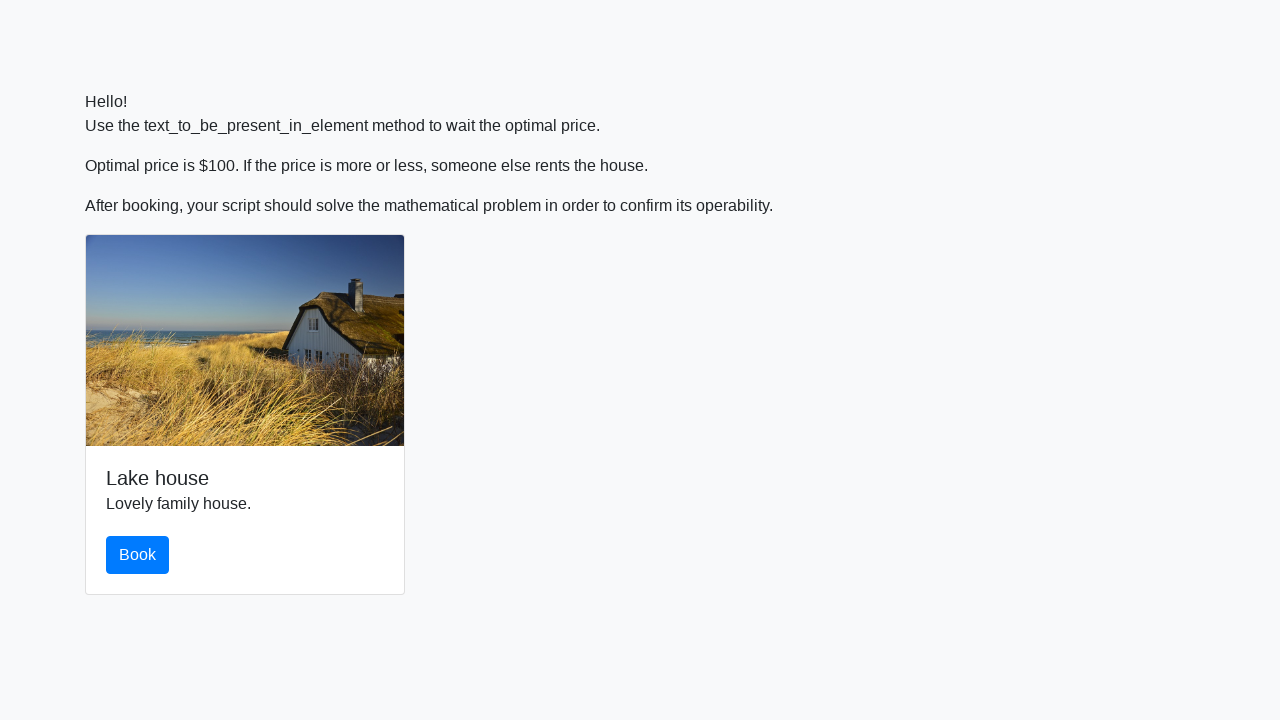

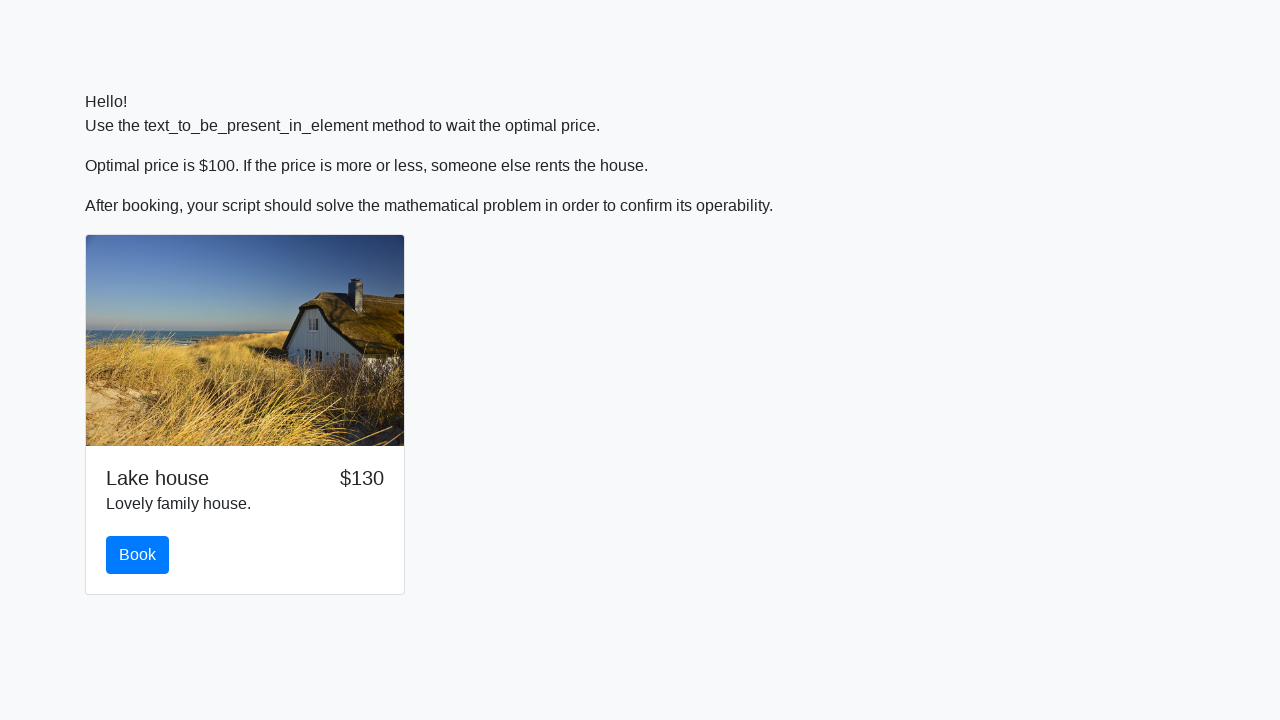